Tests window switching functionality by clicking a link that opens a new window, then switching to the new window and verifying content

Starting URL: https://the-internet.herokuapp.com/windows

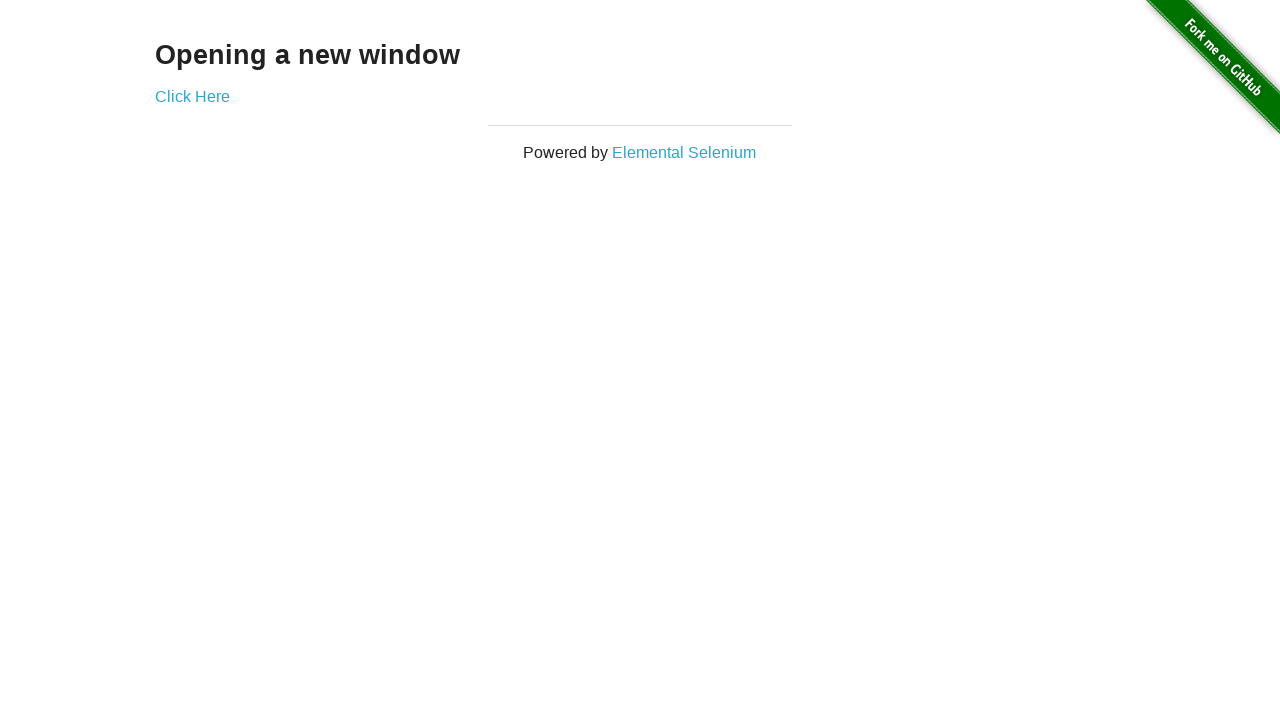

Clicked 'Click Here' link and new window opened at (192, 96) on xpath=//a[.='Click Here']
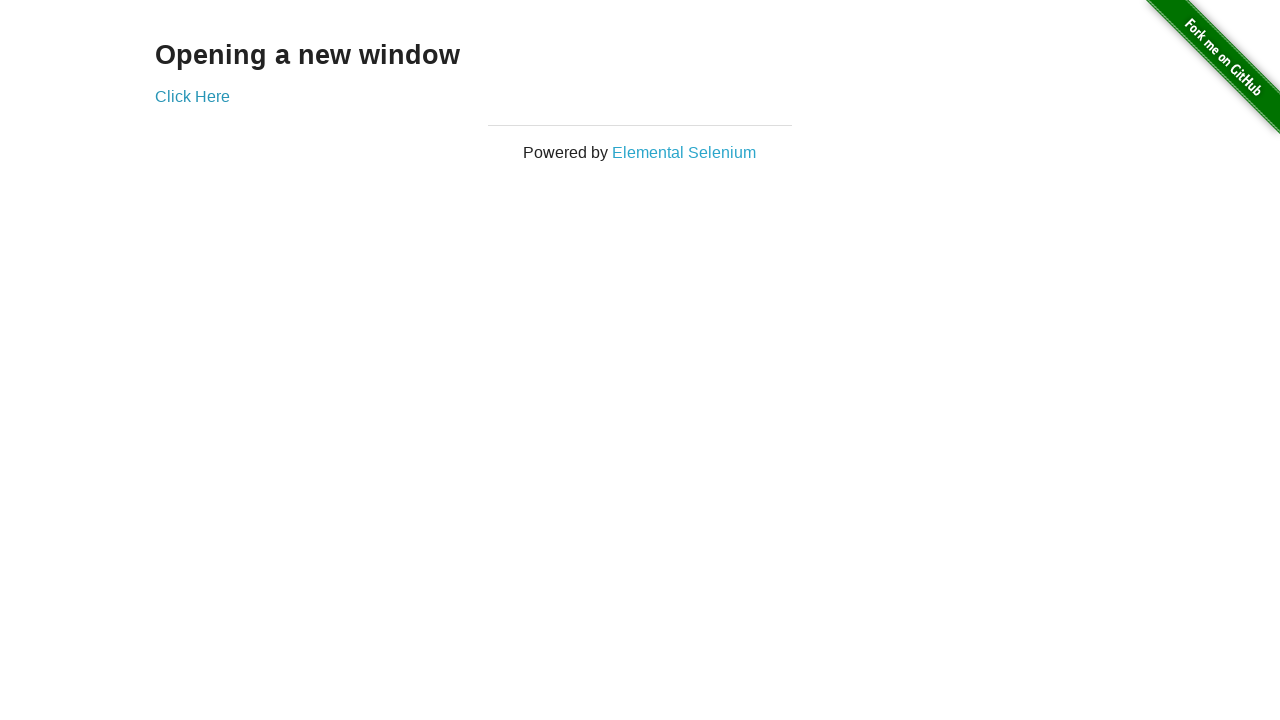

New window finished loading
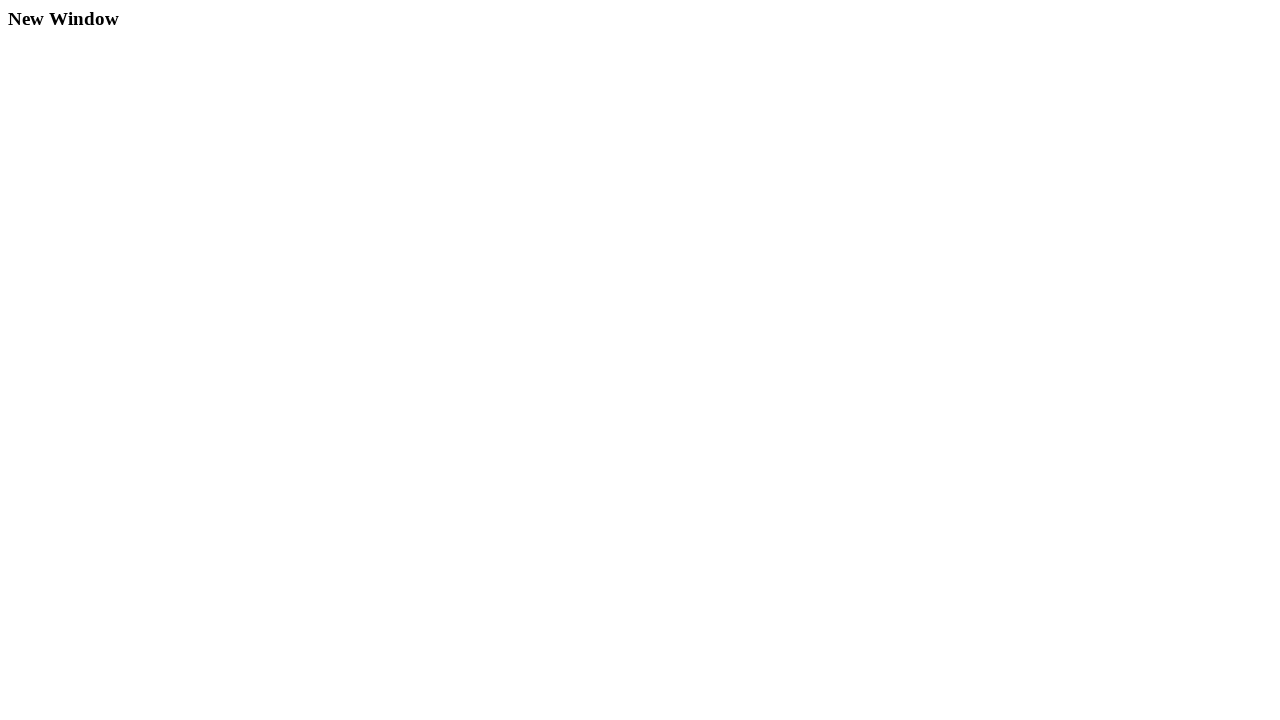

Retrieved original page h3 text: 'Opening a new window'
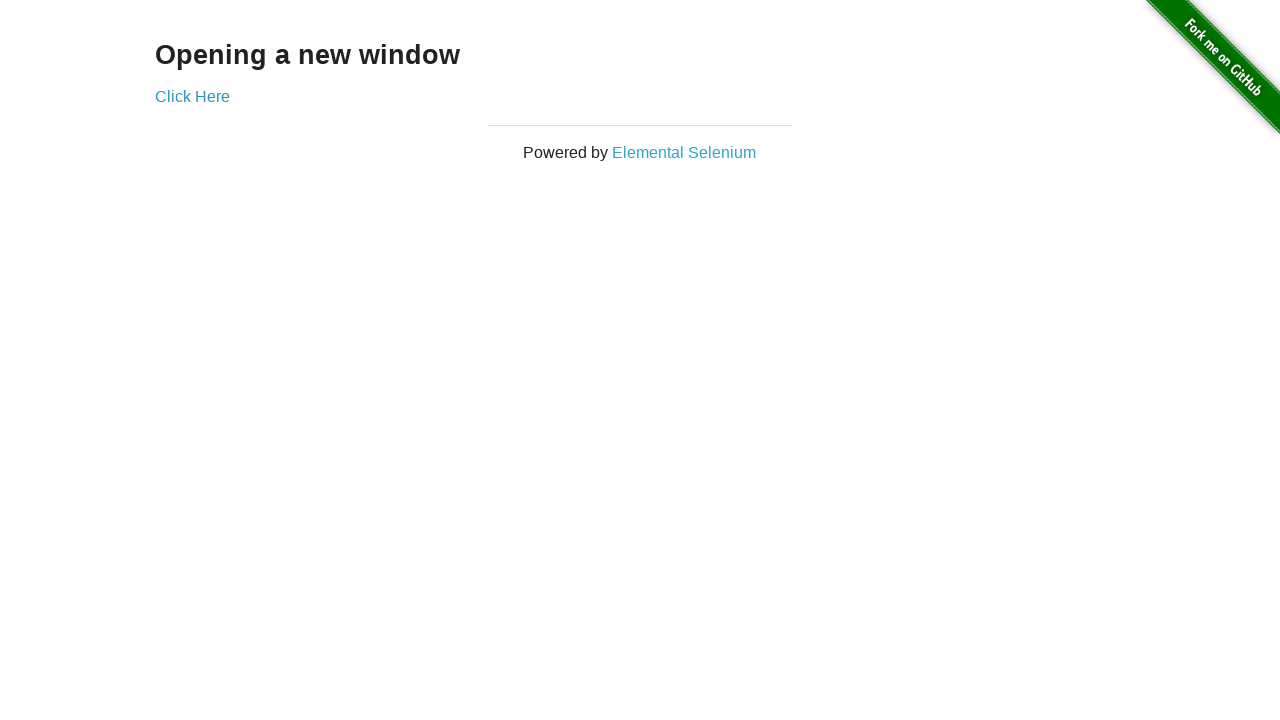

Retrieved new window h3 text: 'New Window'
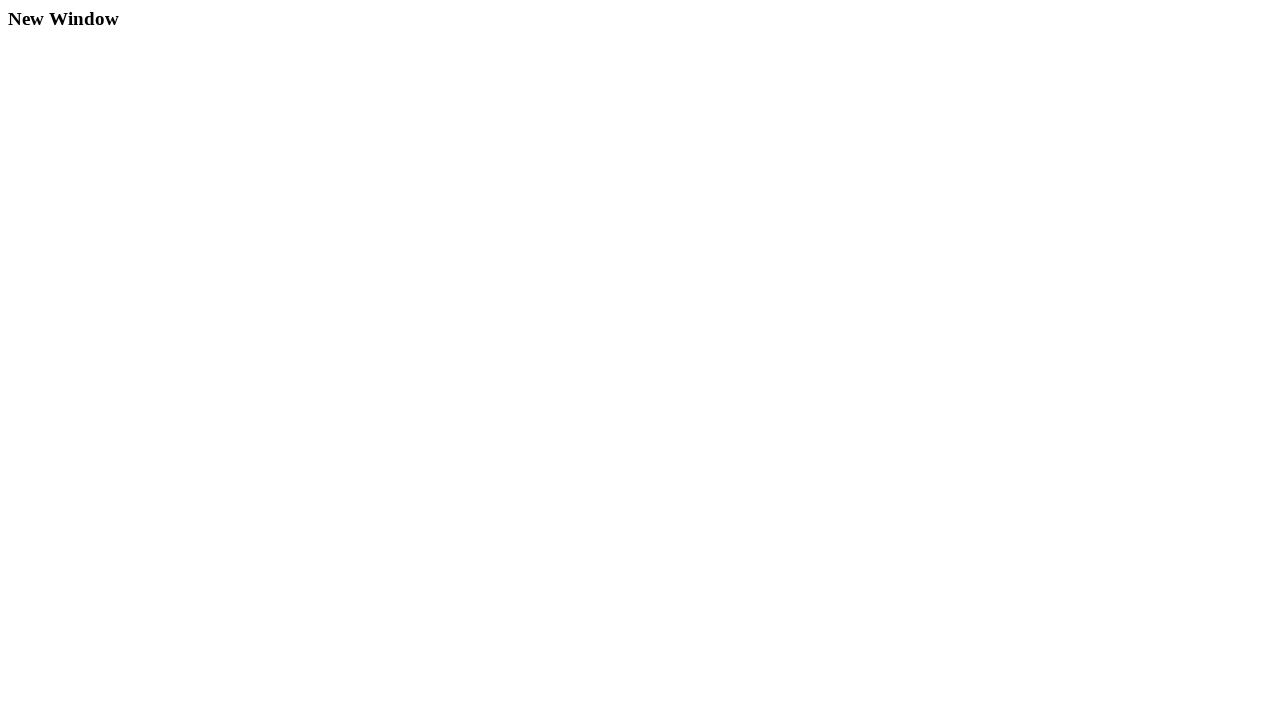

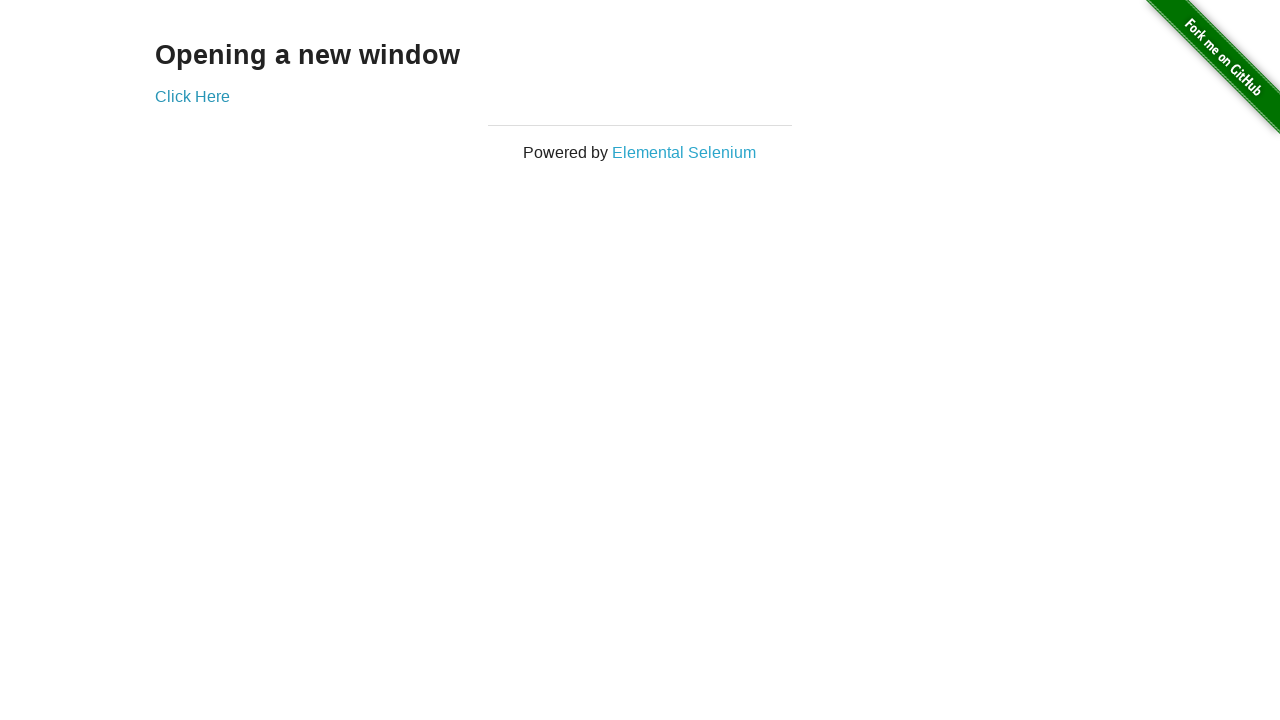